Tests YOPmail email lookup functionality by entering an email address into the search field and submitting the form to check the inbox.

Starting URL: http://www.yopmail.com/en/

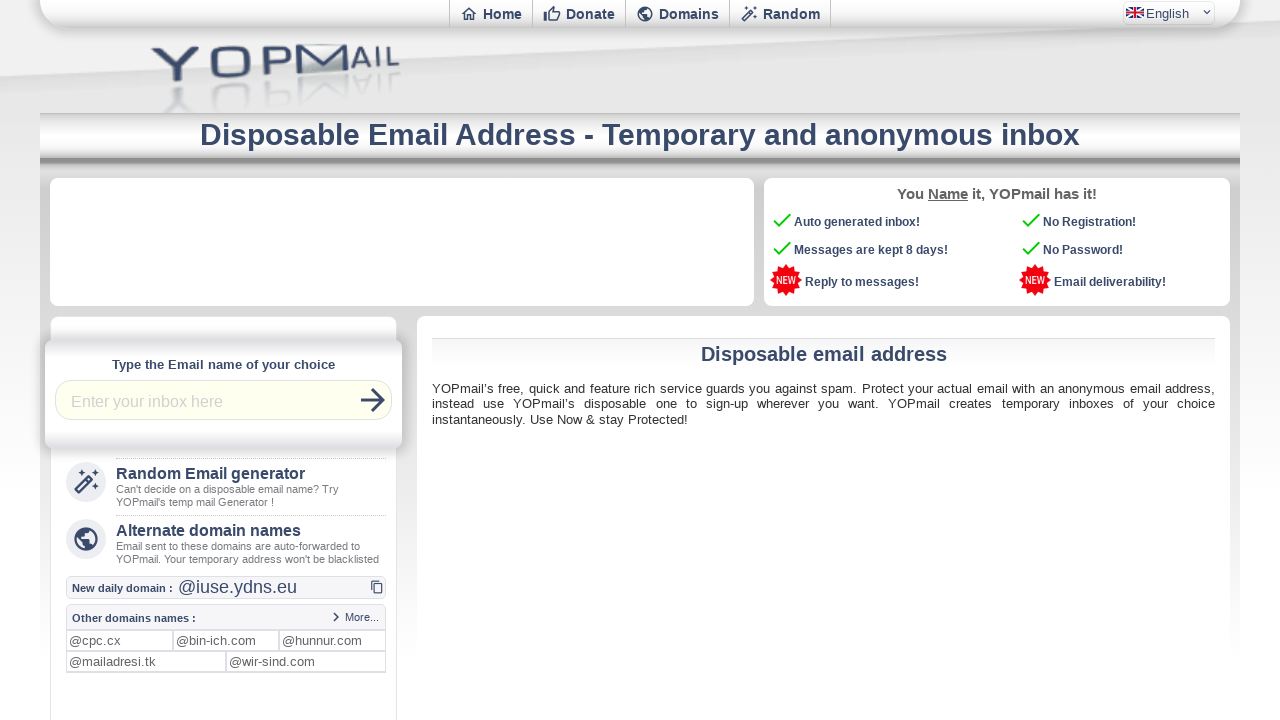

Filled email address 'randomtestuser2024' into search field on #login
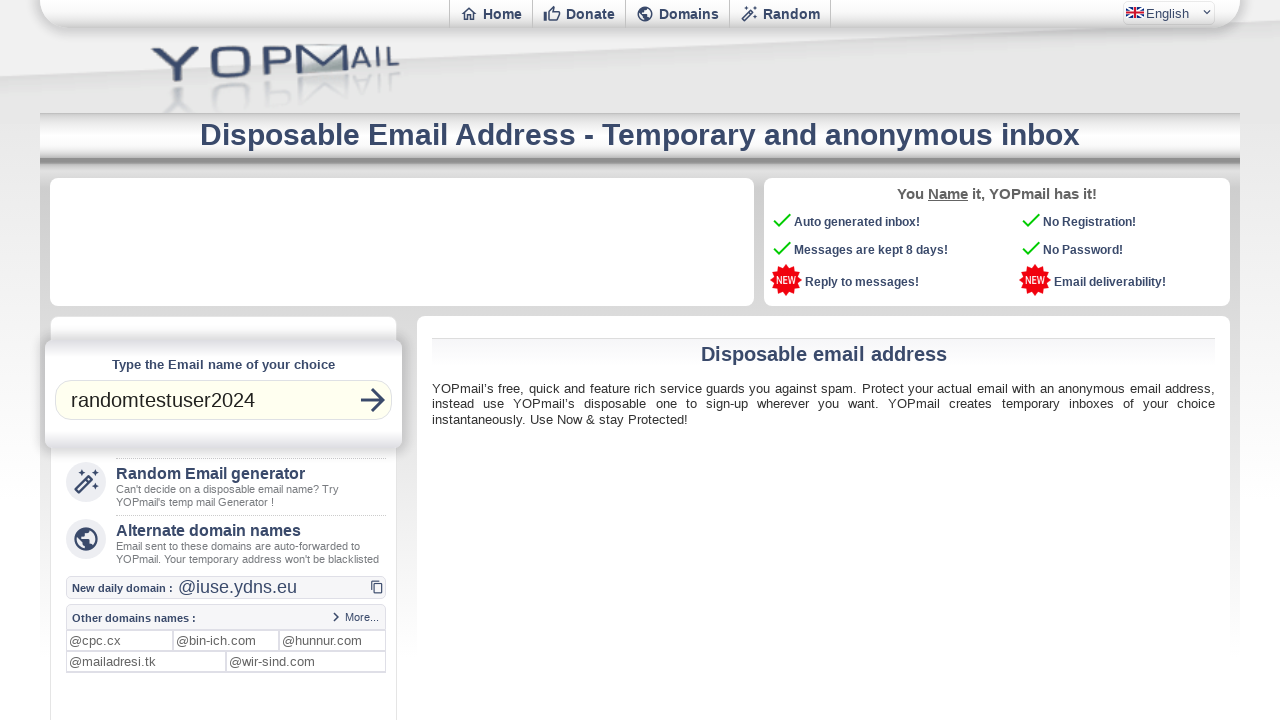

Pressed Enter to submit the email lookup form on #login
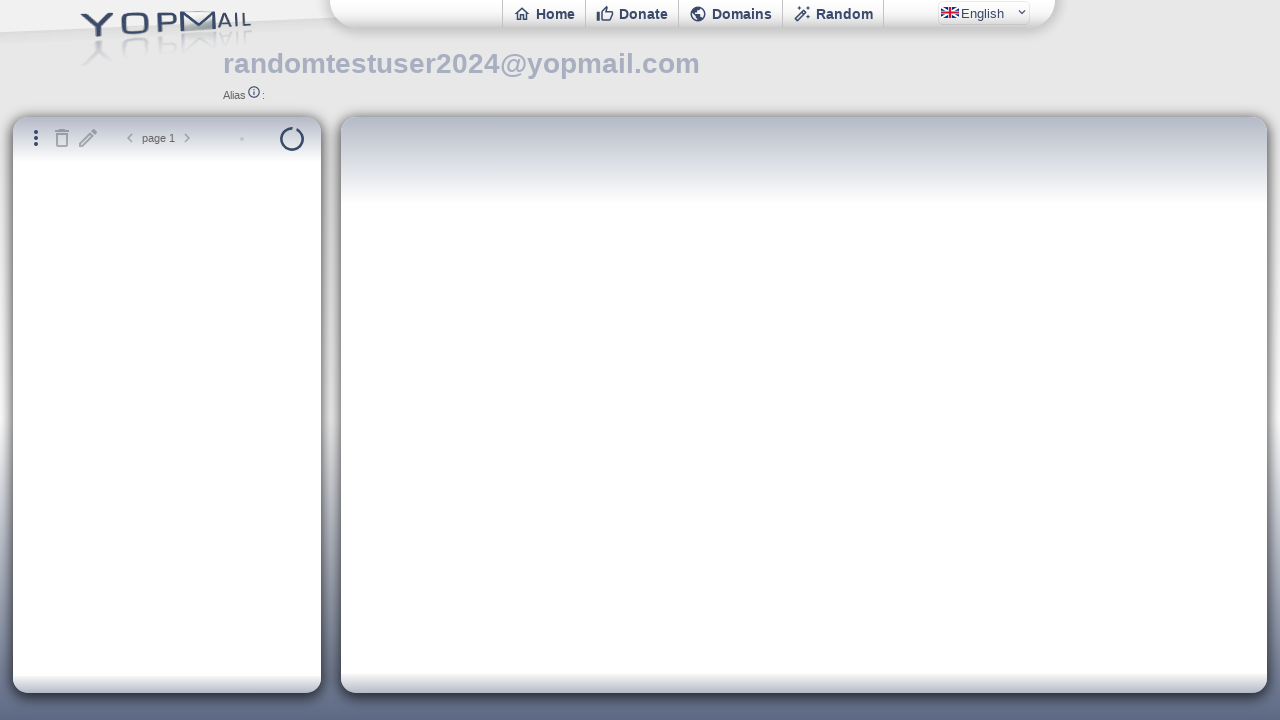

Waited for mailbox to load (networkidle)
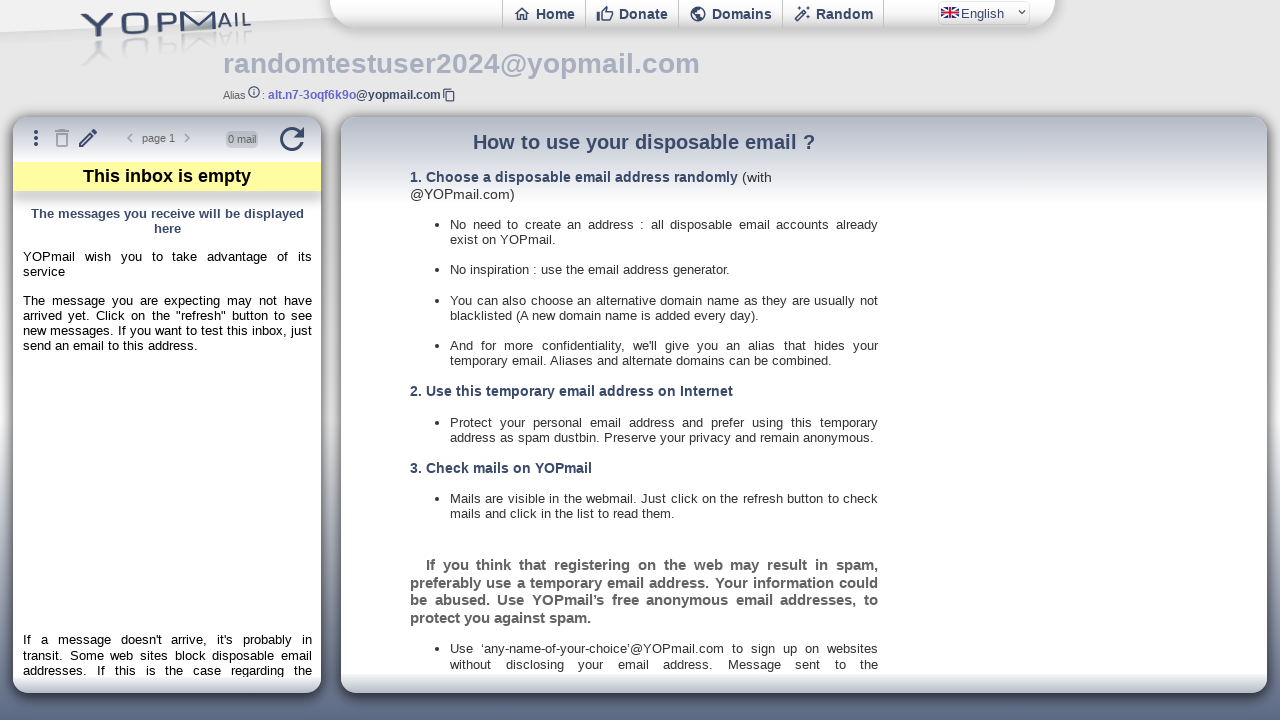

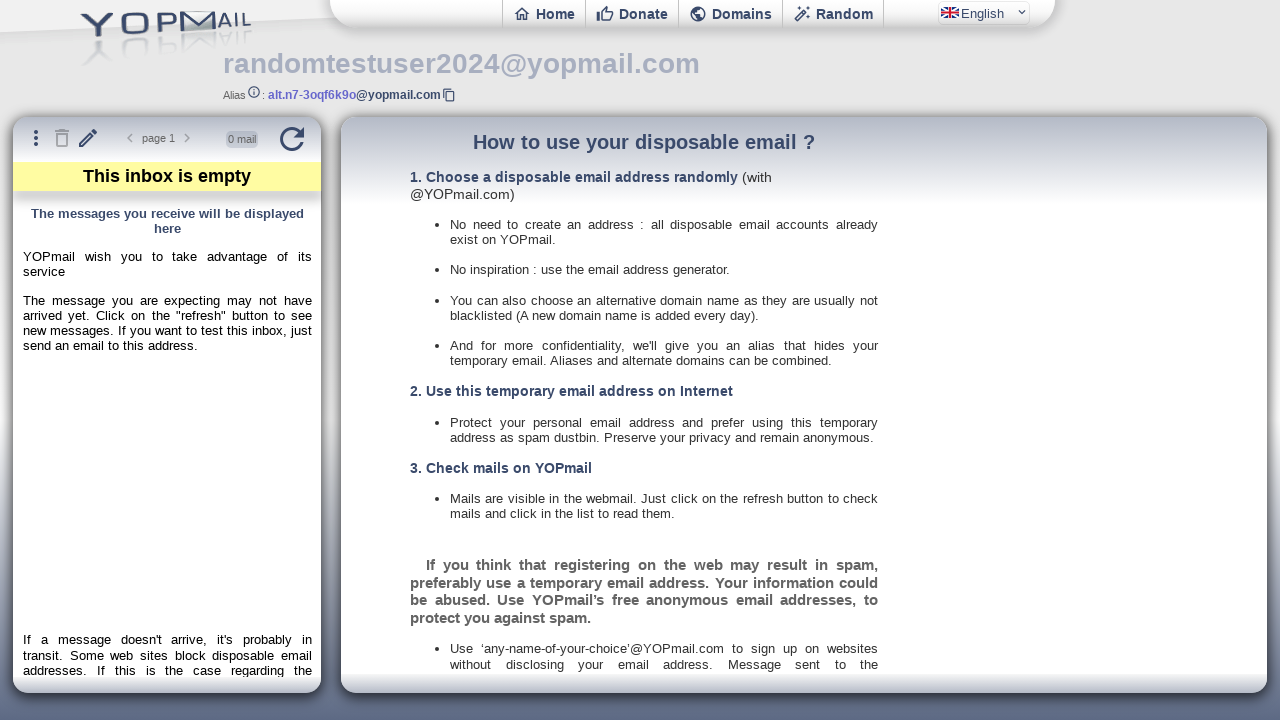